Tests customized XPath and CSS selectors by clicking the "Forgot password" link and filling in name and email fields on a practice form, including clearing and re-entering the email.

Starting URL: https://rahulshettyacademy.com/locatorspractice/

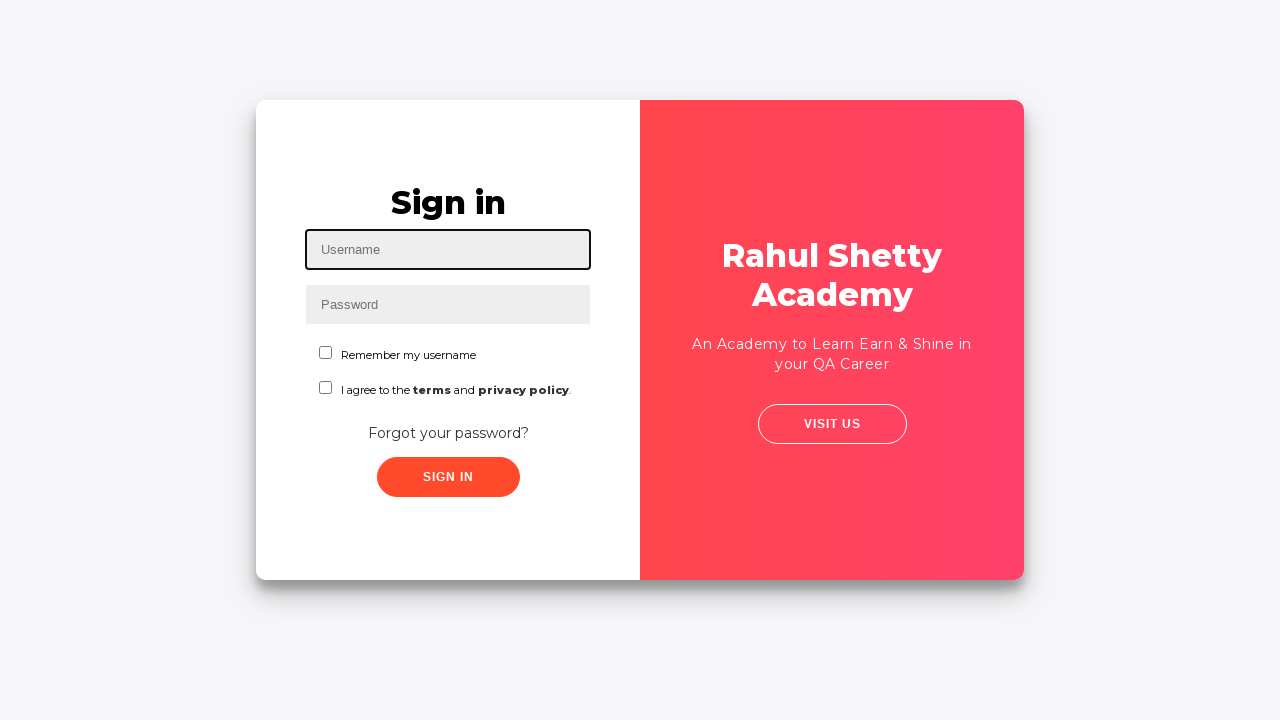

Clicked 'Forgot your password?' link at (448, 433) on text=Forgot your password?
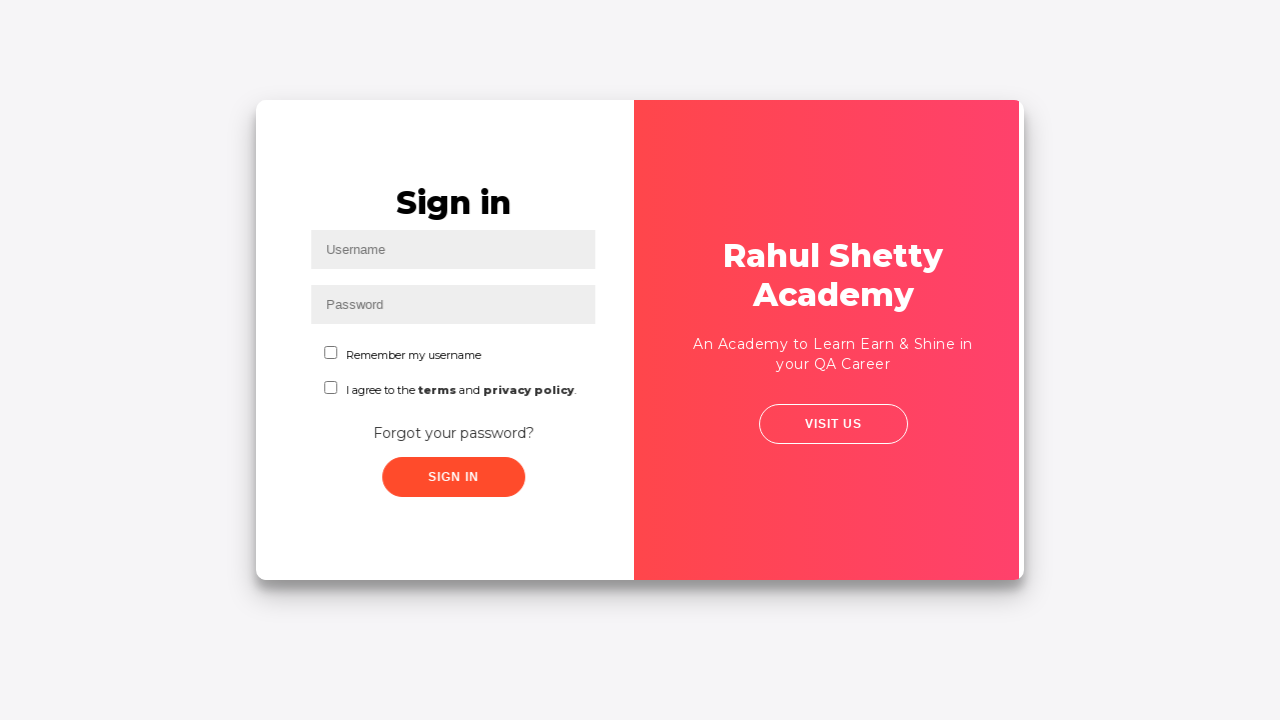

Filled name field with 'John Doe' on input[type='text']:nth-of-type(1)
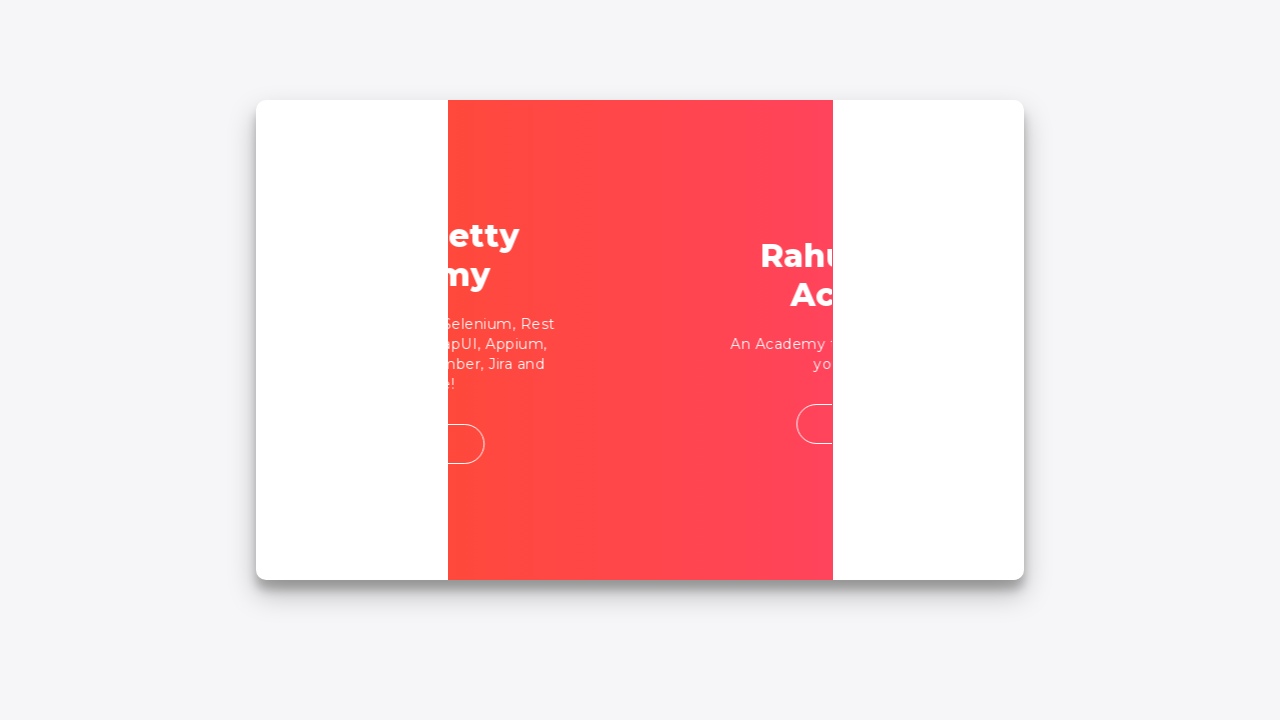

Filled email field with 'john@hotmail.com' on input[type='text']:nth-child(3)
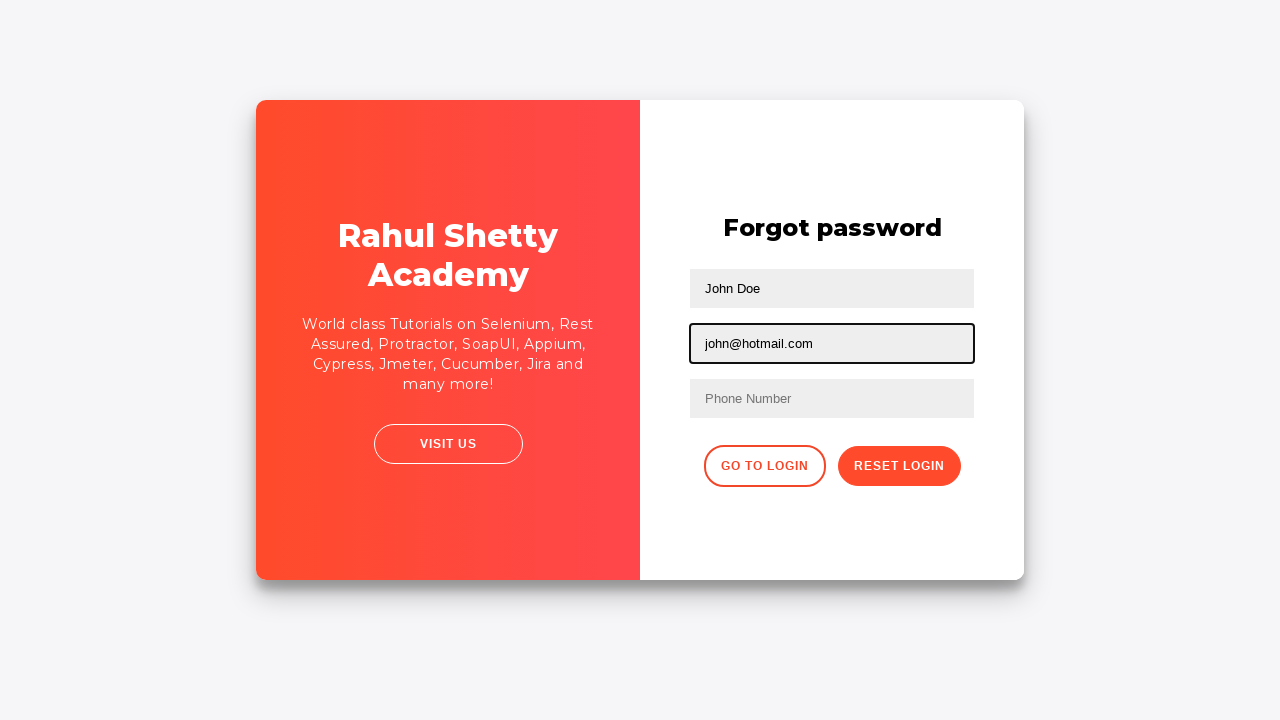

Waited 1 second
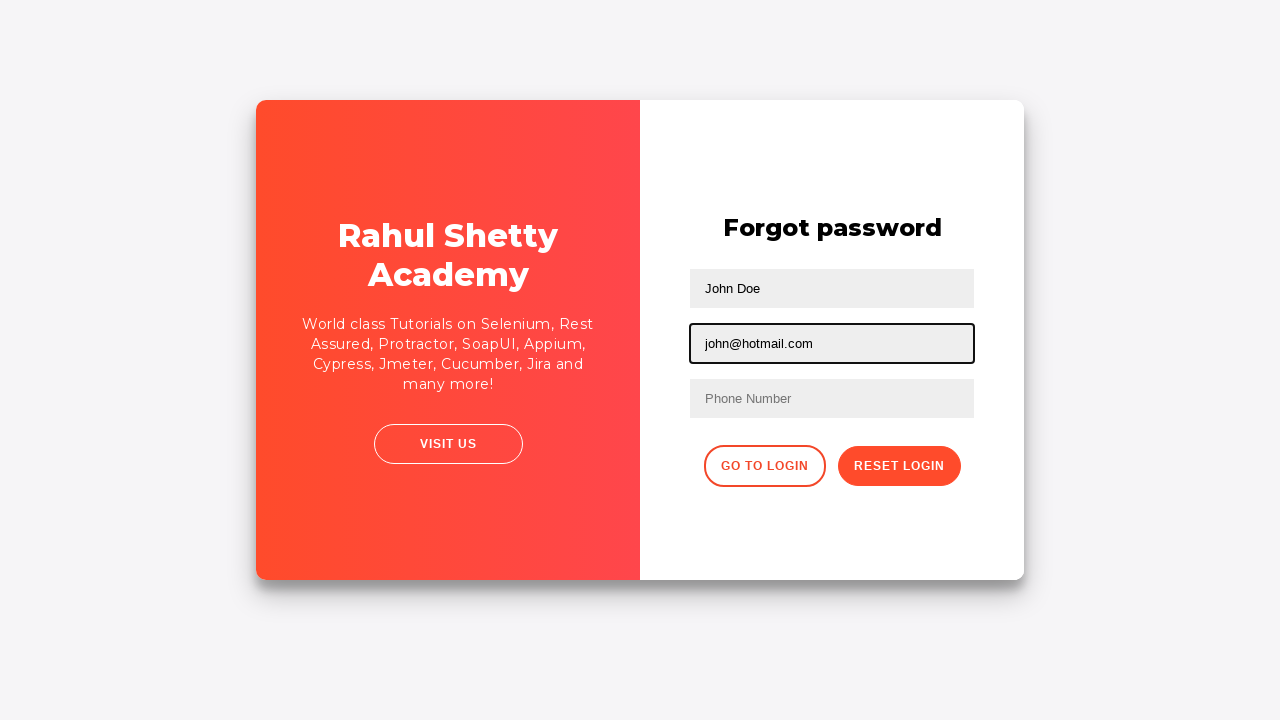

Cleared email field on input[type='text']:nth-child(3)
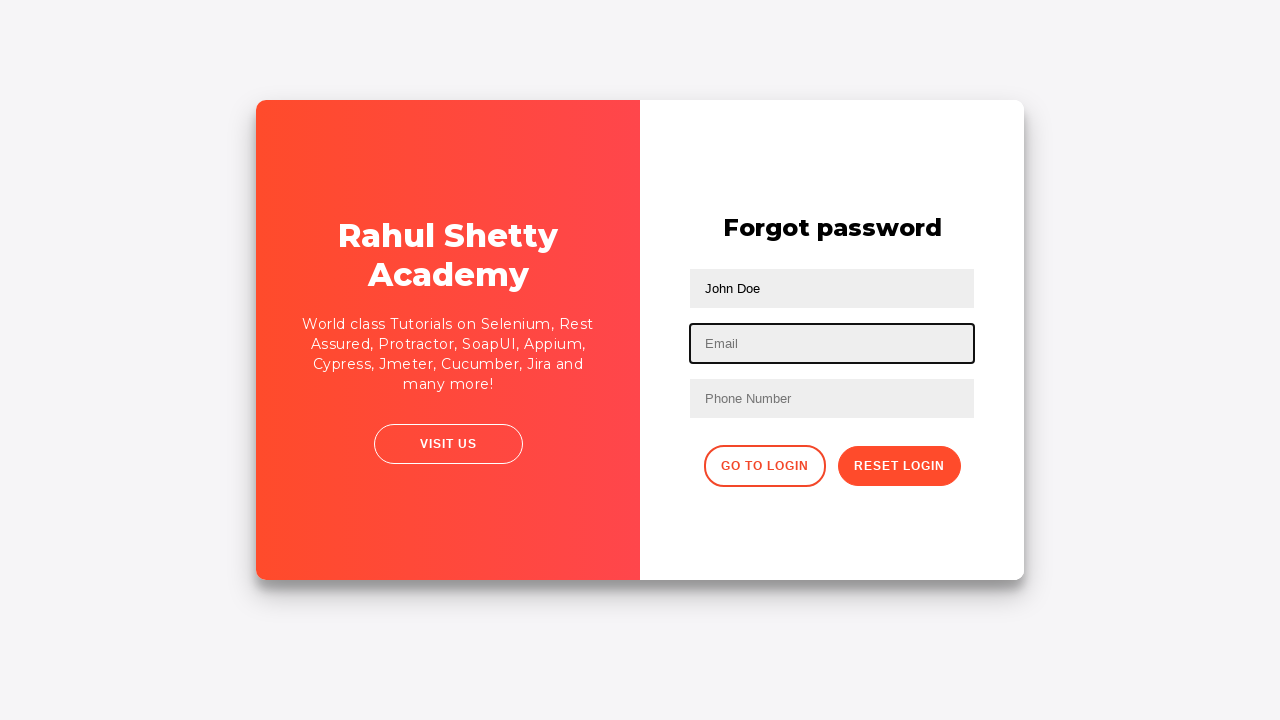

Waited 1 second
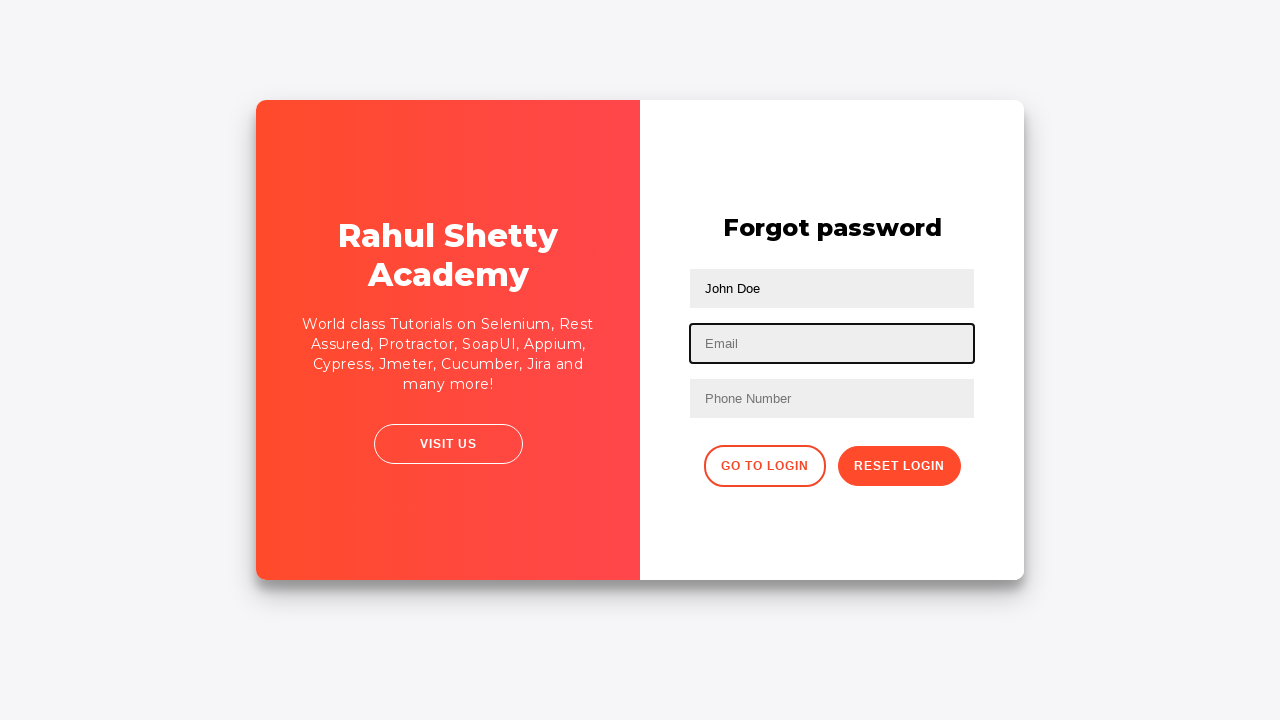

Filled email field with 'prayag@hotmail.com' on input[type='text']:nth-child(3)
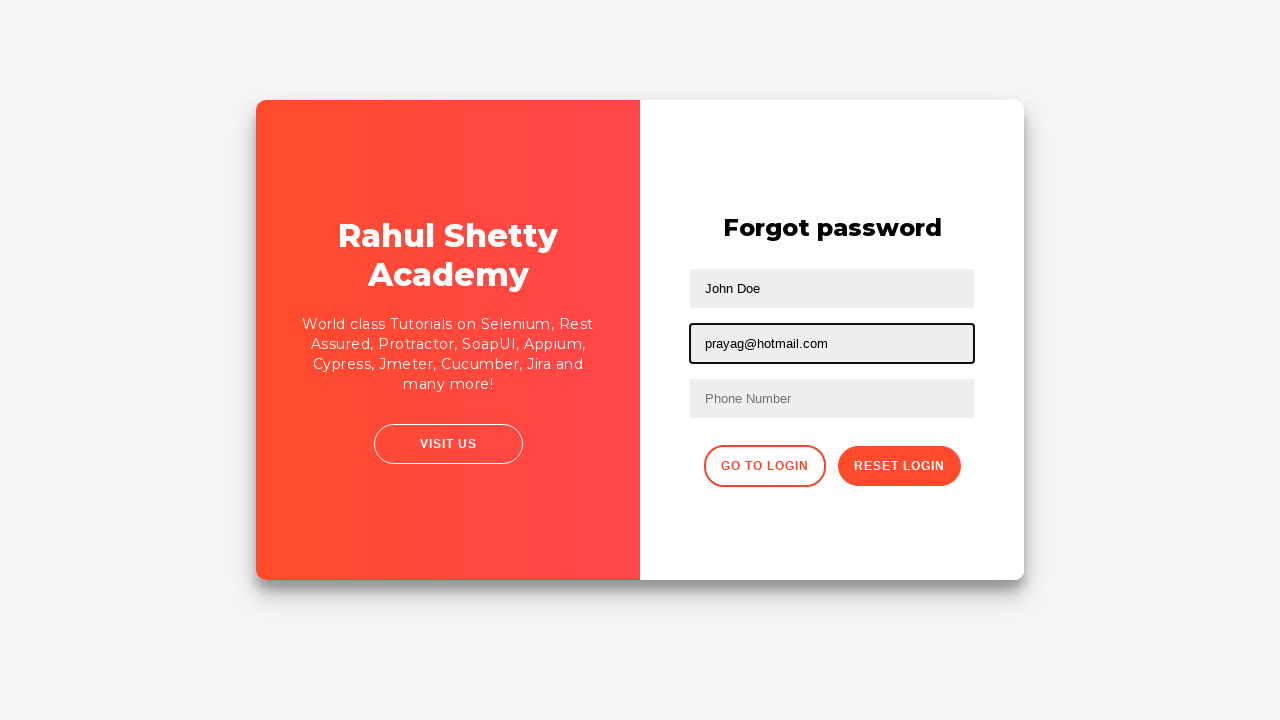

Waited 2 seconds for completion
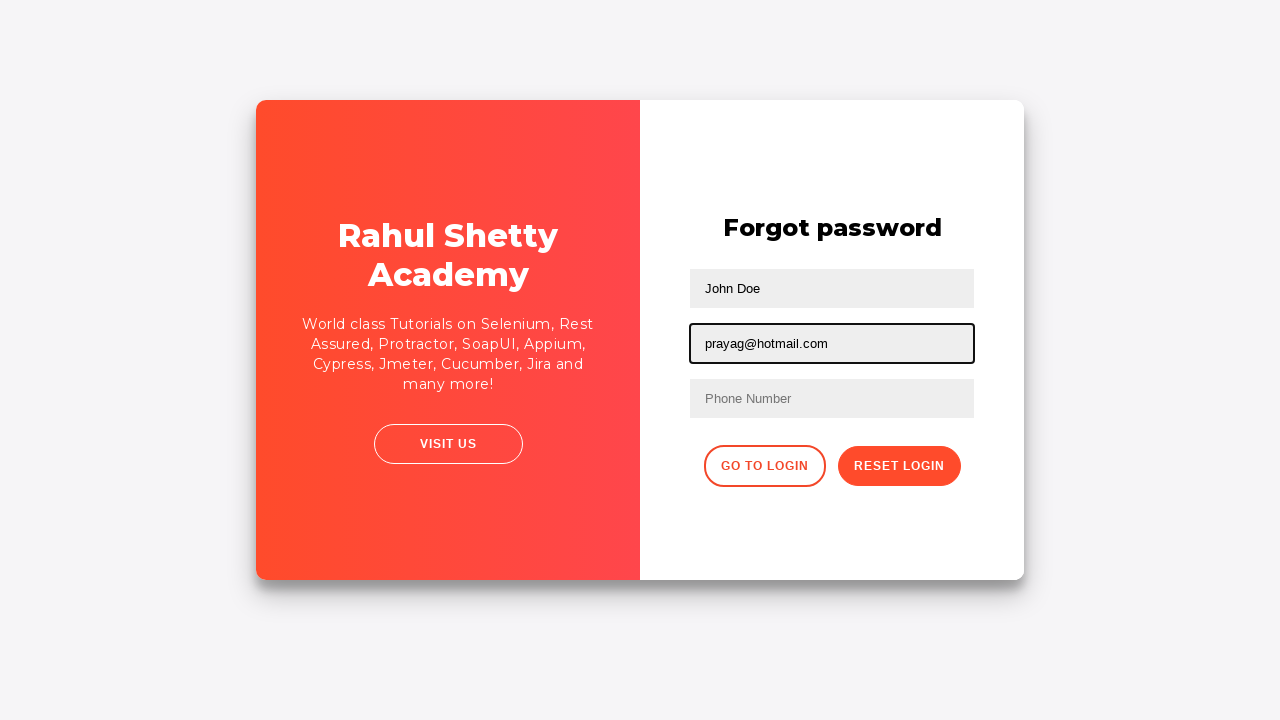

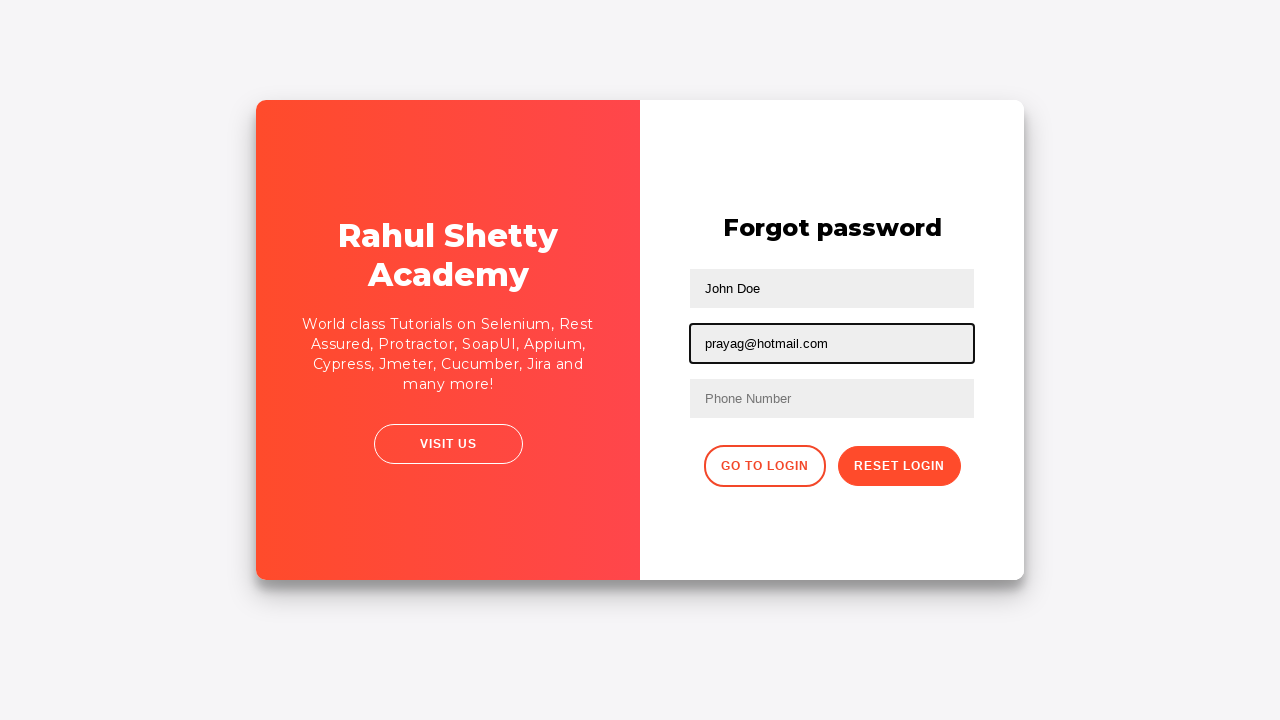